Tests child window handling using JavaScript to force open a link in a new tab, then verifies content on the child page

Starting URL: https://rahulshettyacademy.com/loginpagePractise/

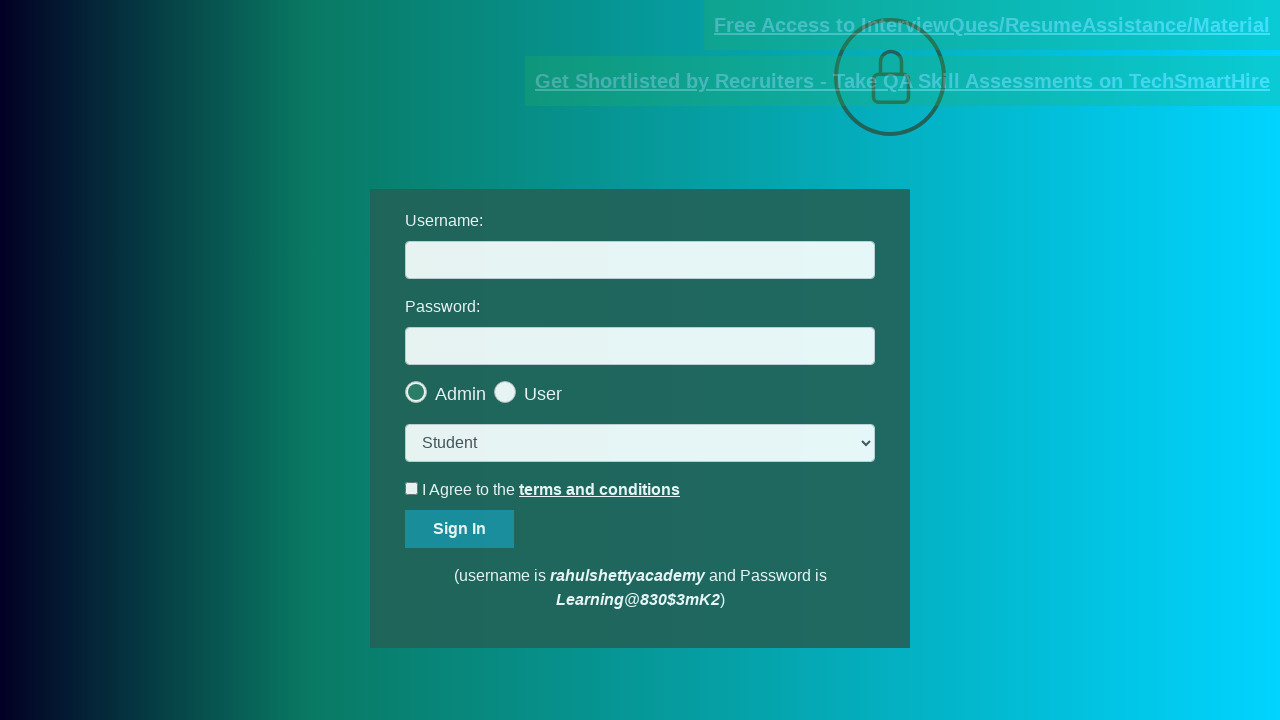

Opened blinking text link in a new tab using JavaScript
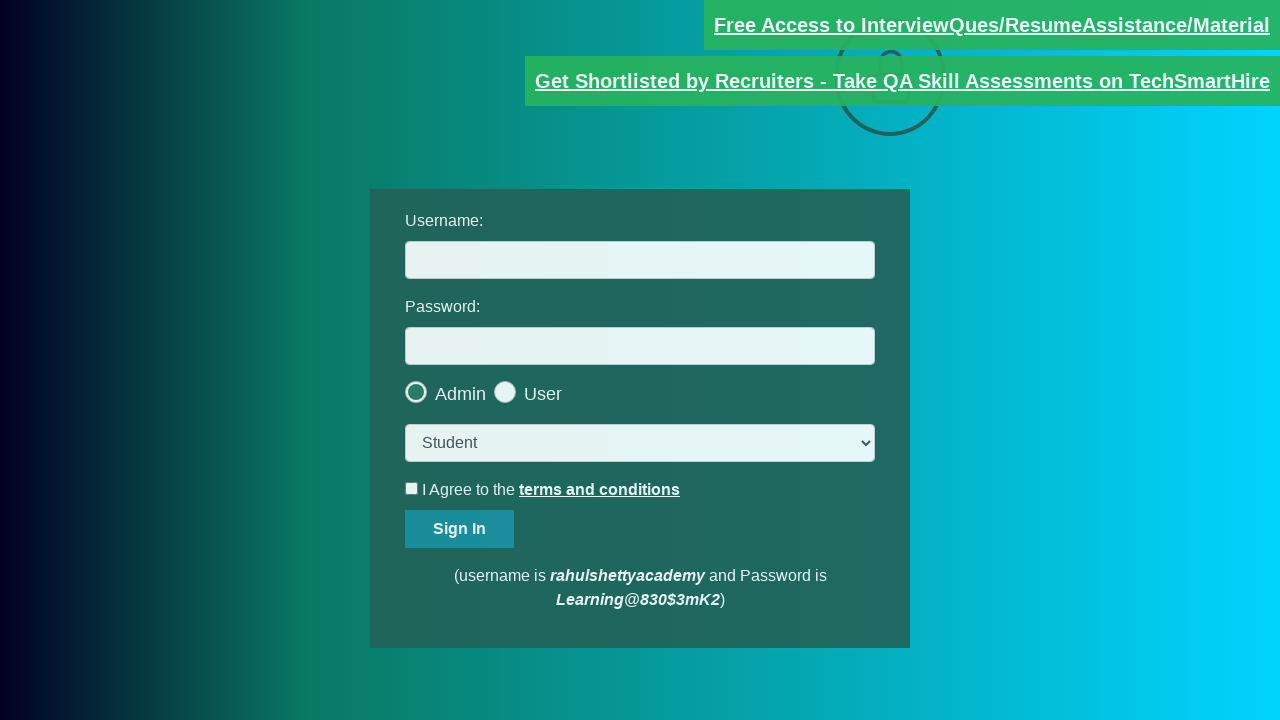

Obtained reference to child page
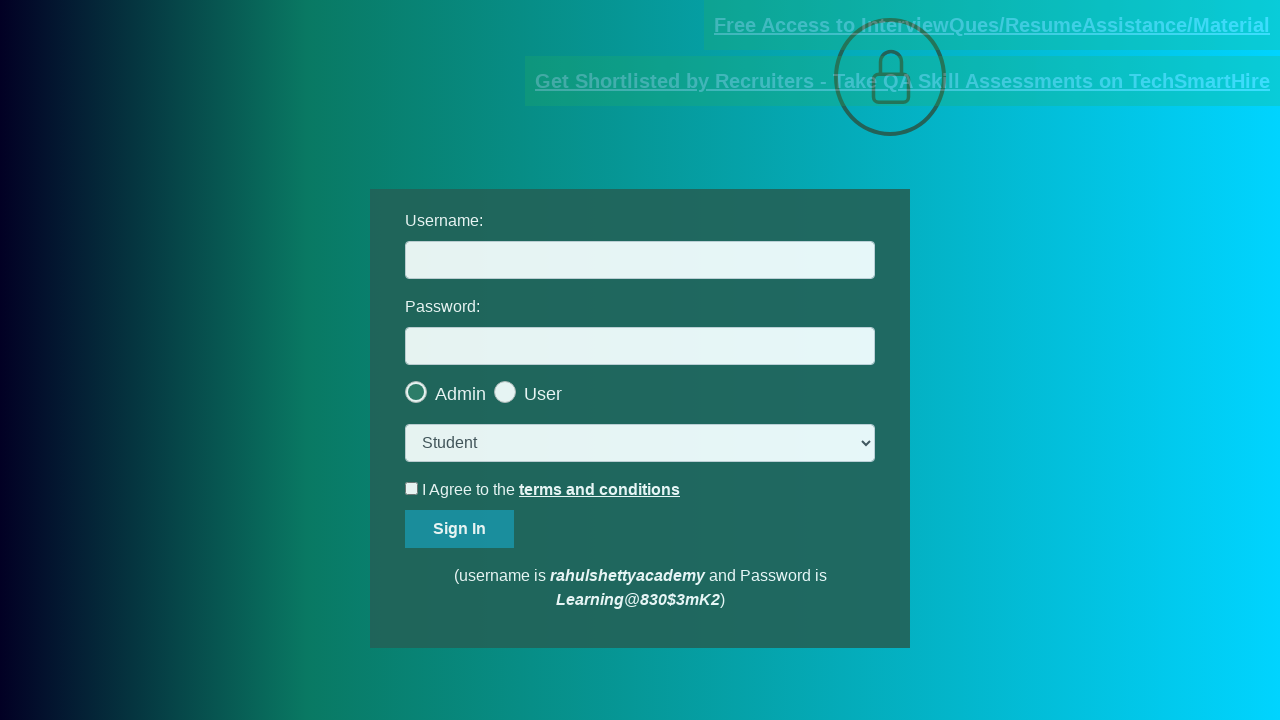

Retrieved text content from red element on child page
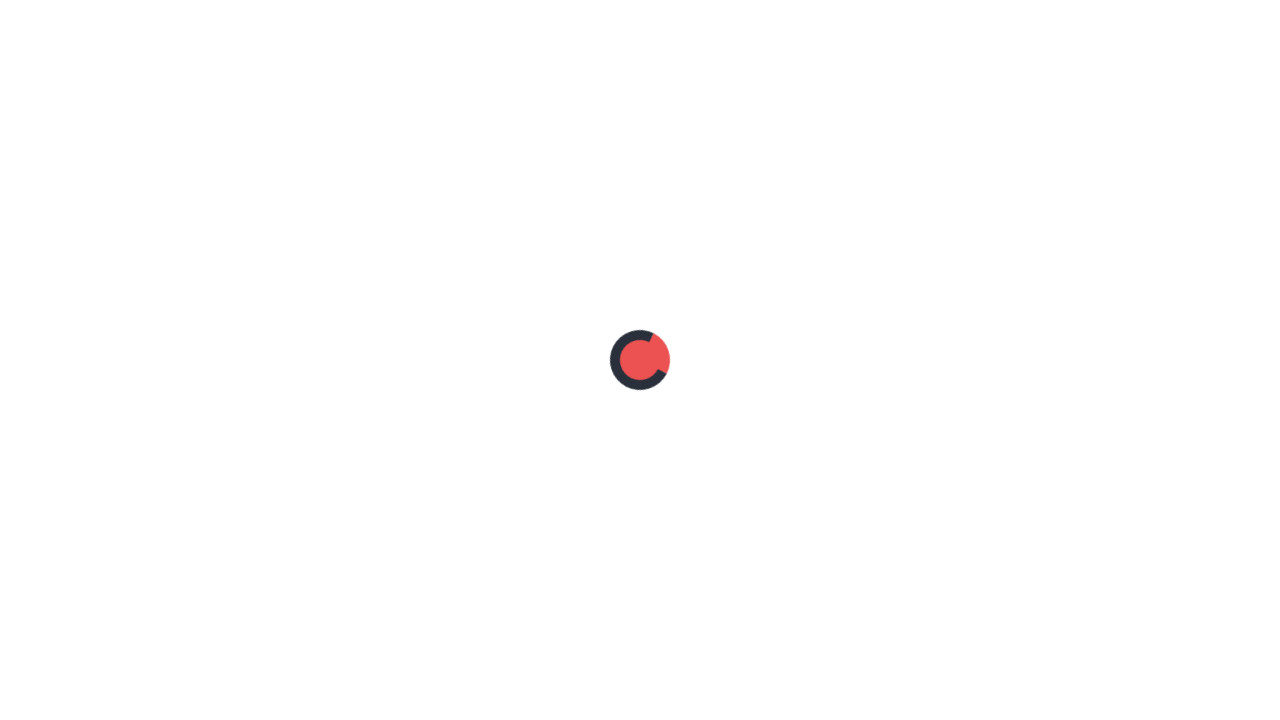

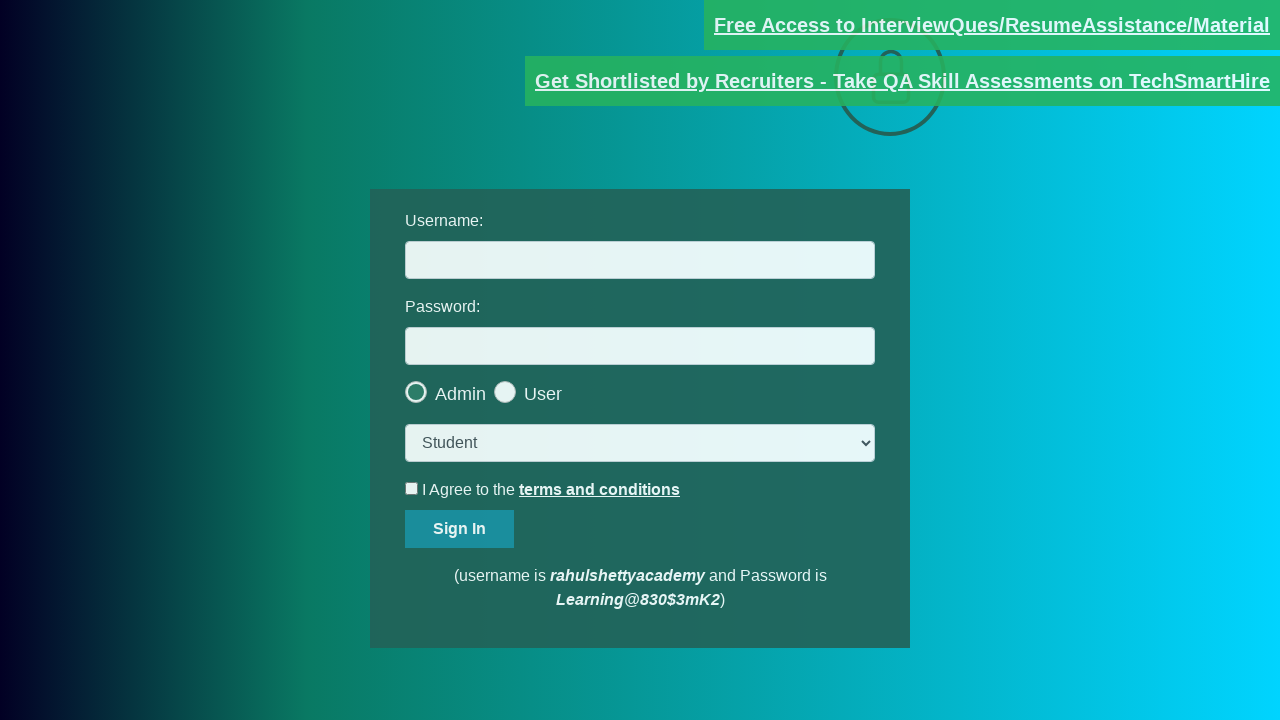